Navigates to the State Bank of India fixed deposit calculator page on MoneyControl website and verifies it loads successfully

Starting URL: https://www.moneycontrol.com/fixed-income/calculator/state-bank-of-india/fixed-deposit-calculator-SBI-BSB001.html?classic=true

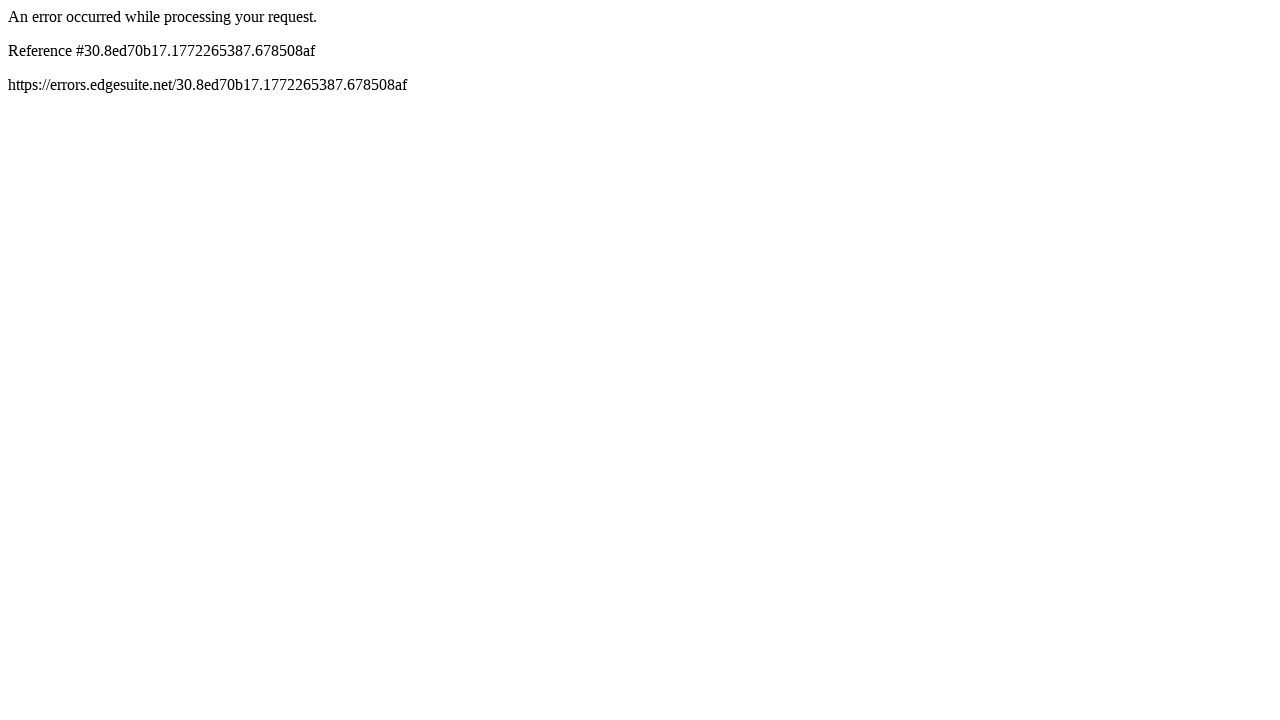

Navigated to State Bank of India fixed deposit calculator page on MoneyControl website
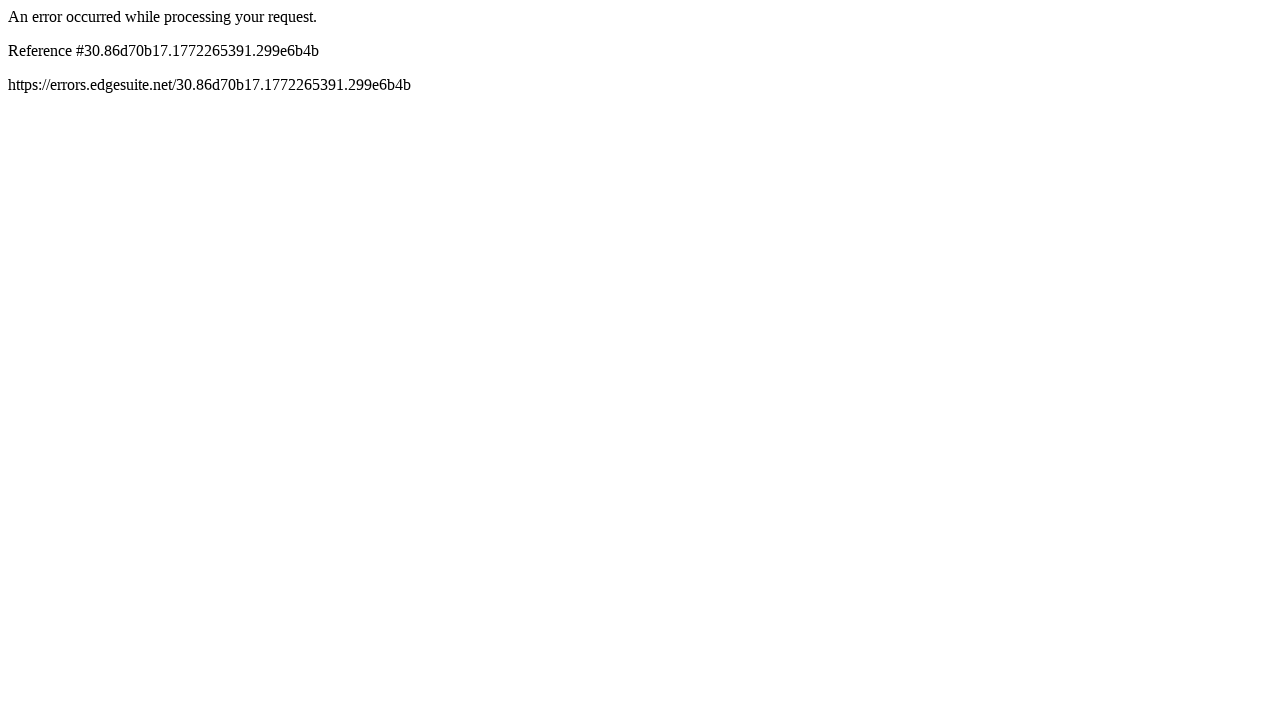

Calculator page DOM content loaded successfully
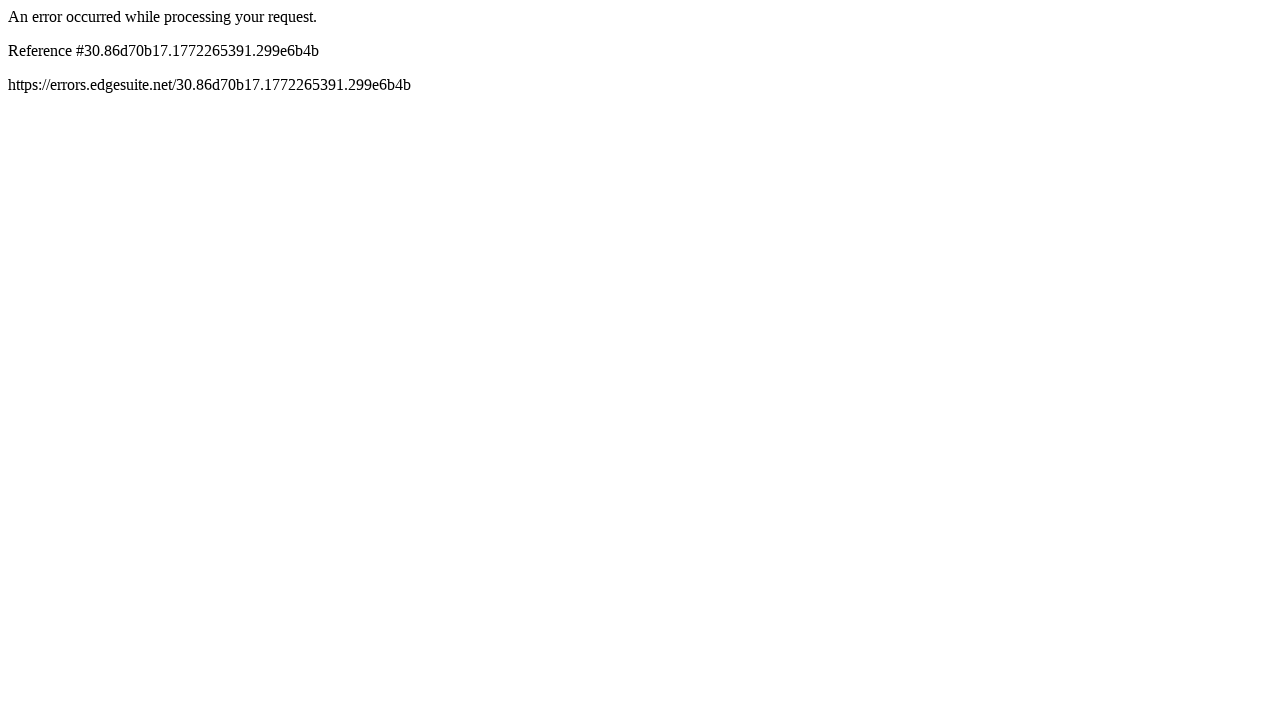

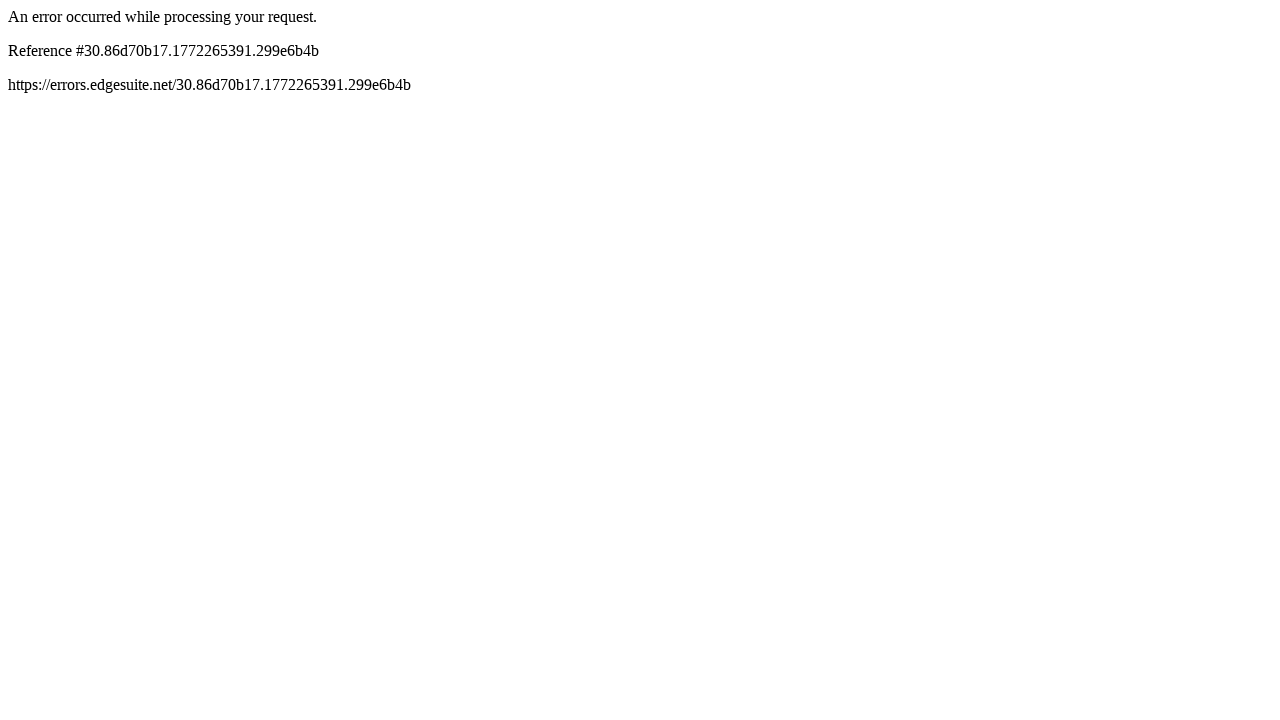